Tests JavaScript alert handling by clicking a button that triggers an alert and then accepting the alert dialog

Starting URL: https://the-internet.herokuapp.com/javascript_alerts

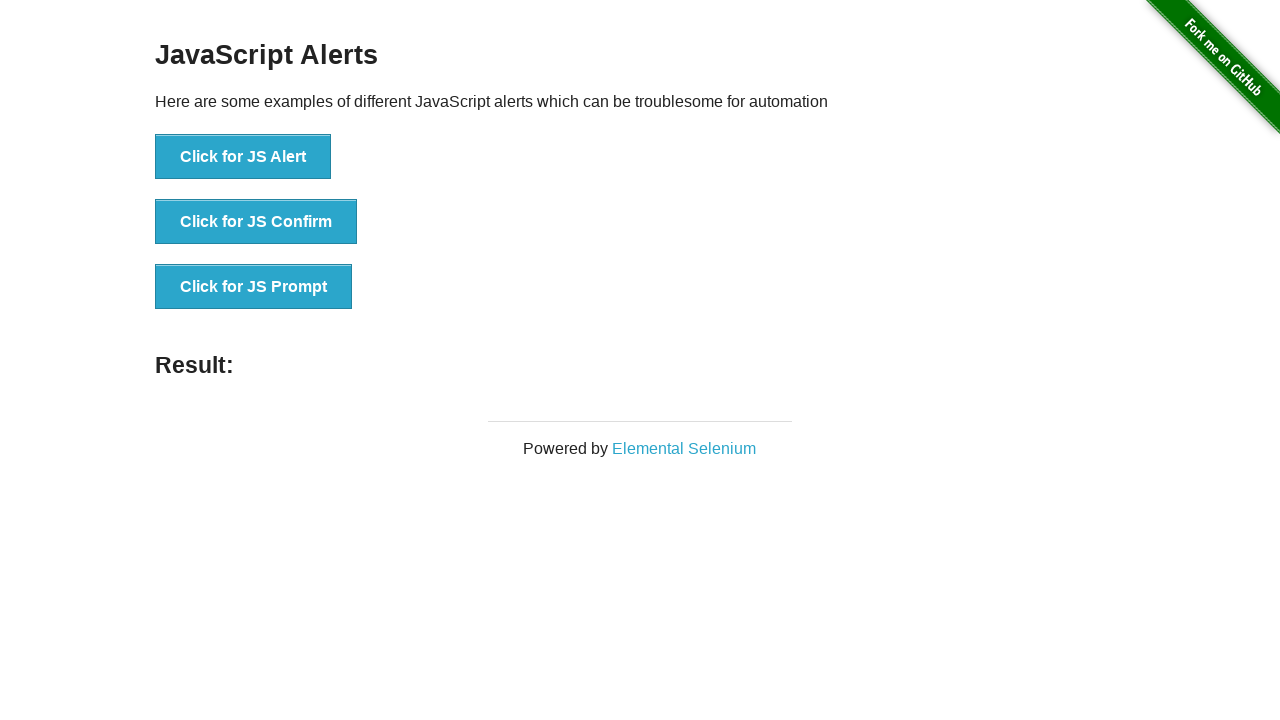

Set up dialog handler to accept alerts
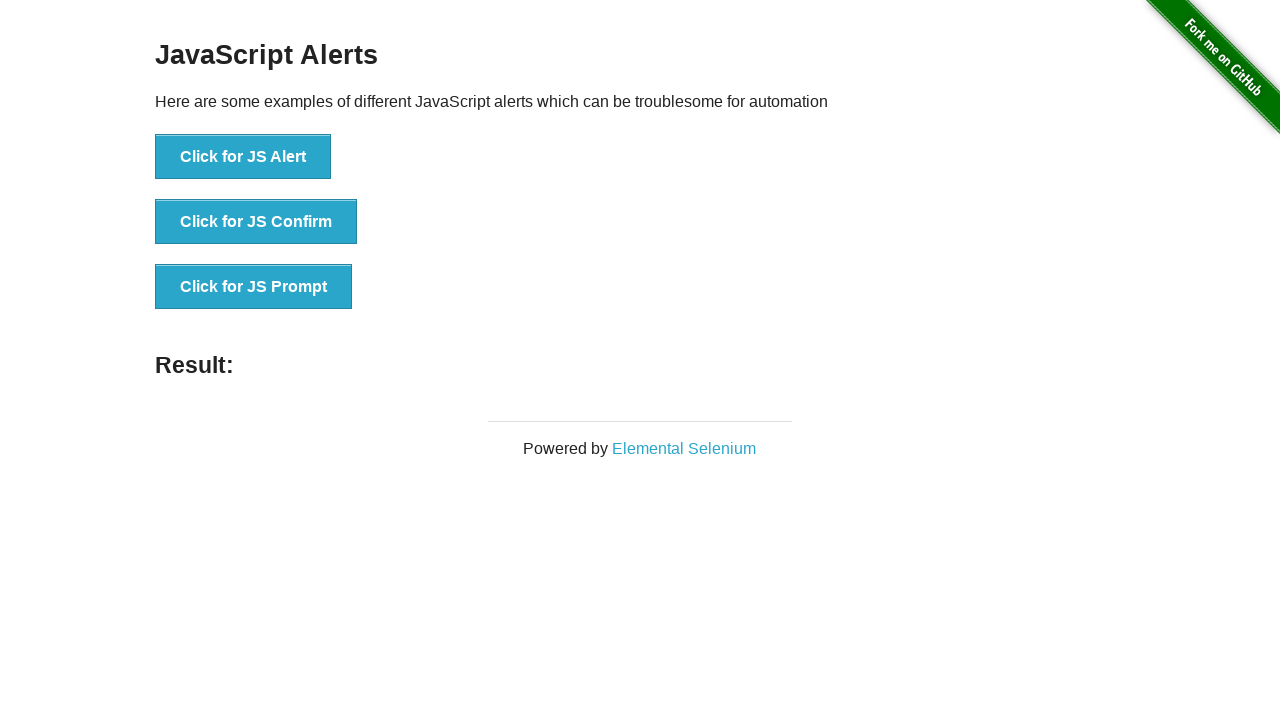

Clicked button to trigger JavaScript alert at (243, 157) on xpath=//button[normalize-space()='Click for JS Alert']
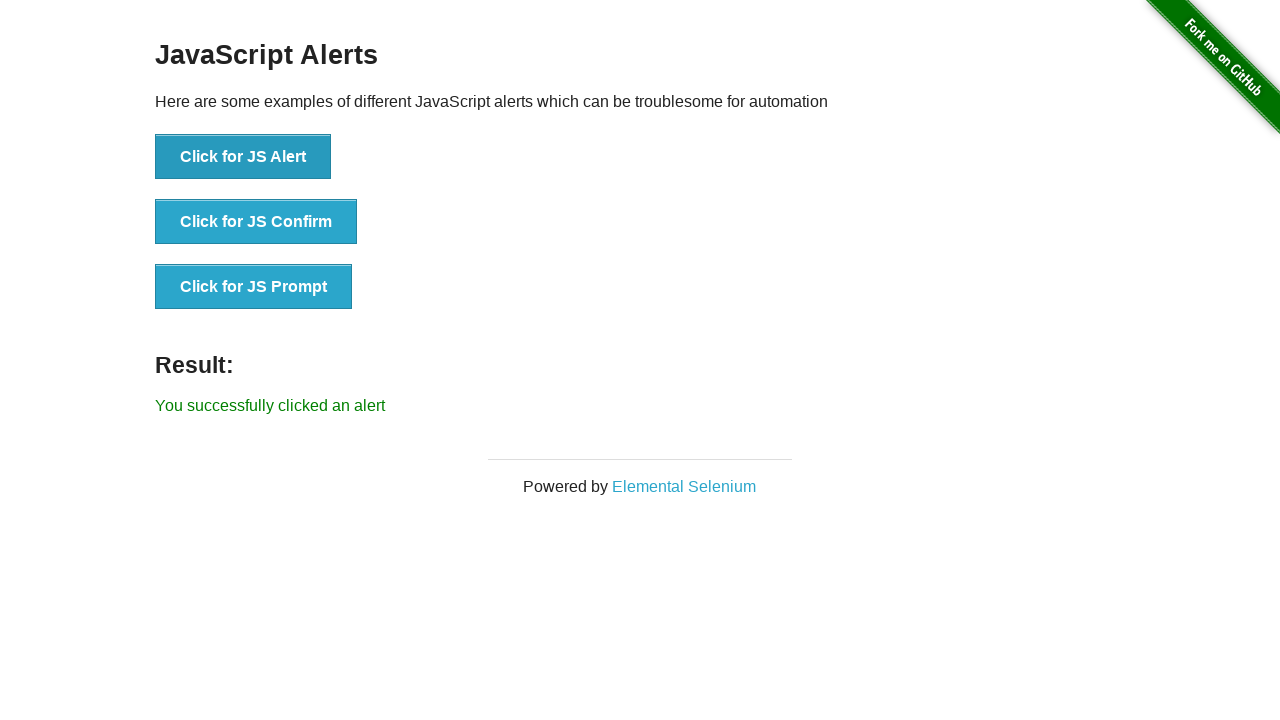

Alert was accepted and result element appeared
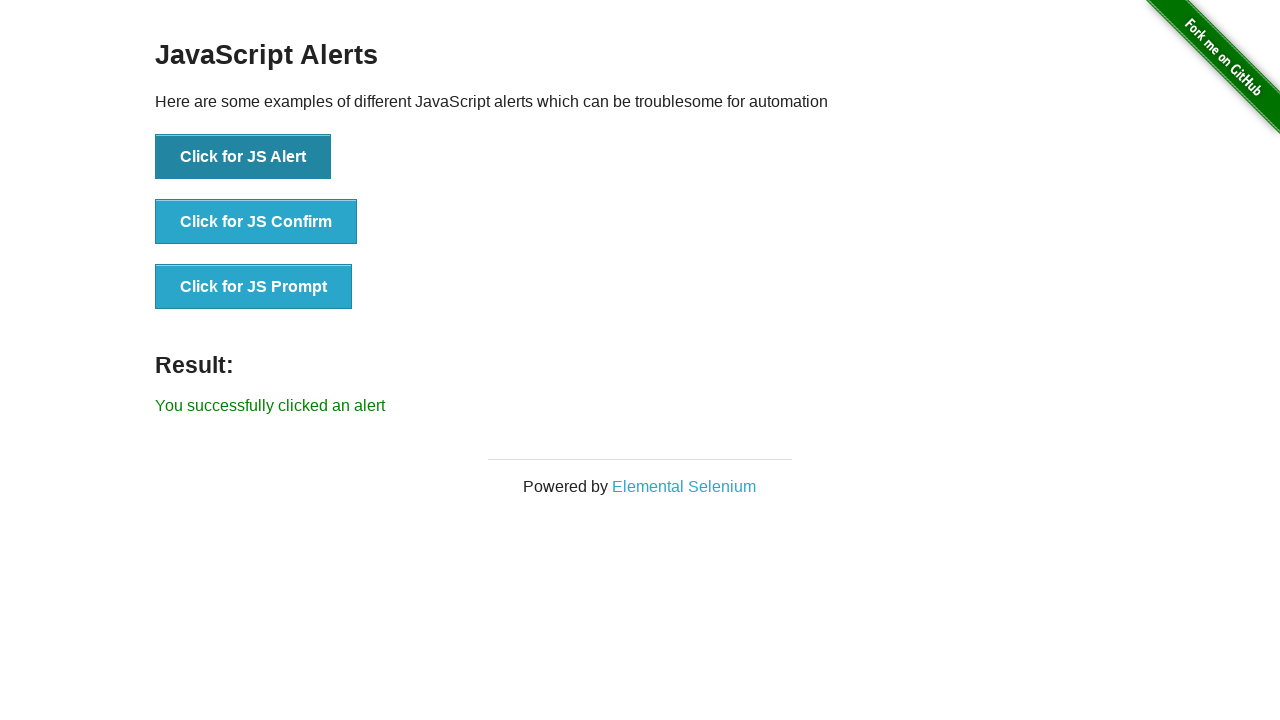

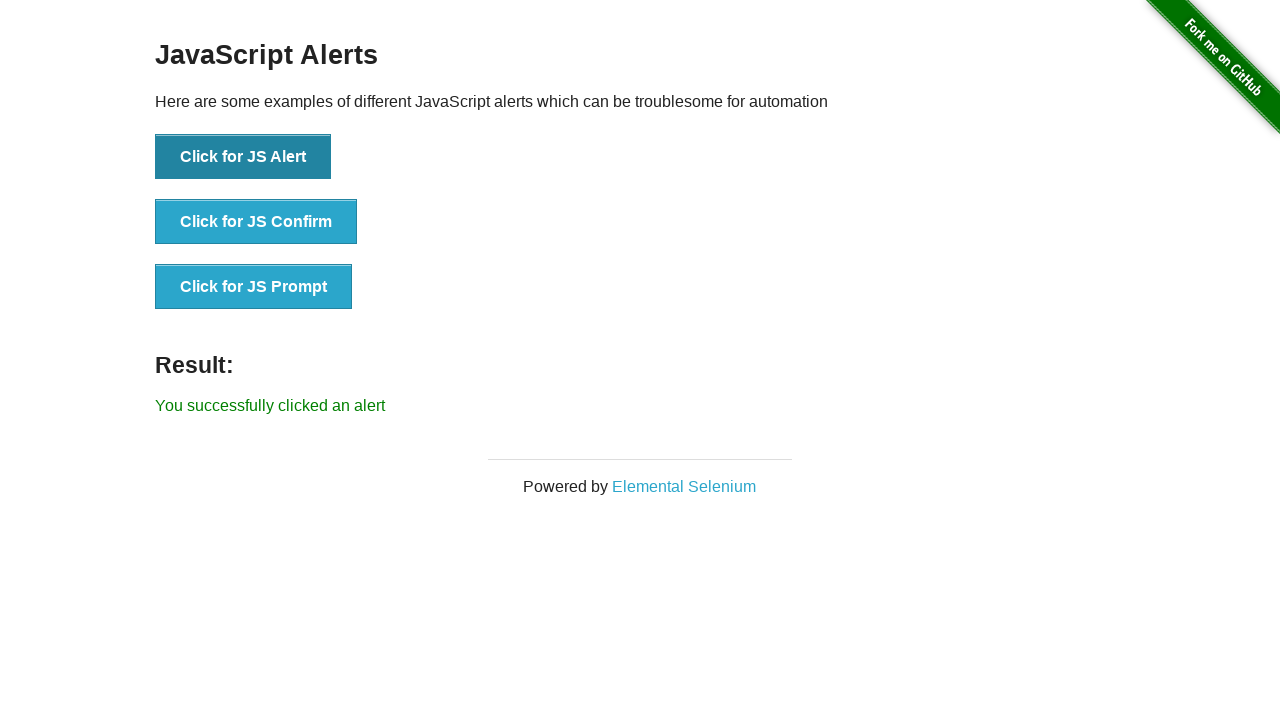